Navigates to a practice automation page, scrolls to a table, and verifies table structure by checking the number of rows and columns, then accesses specific row data

Starting URL: https://rahulshettyacademy.com/AutomationPractice/

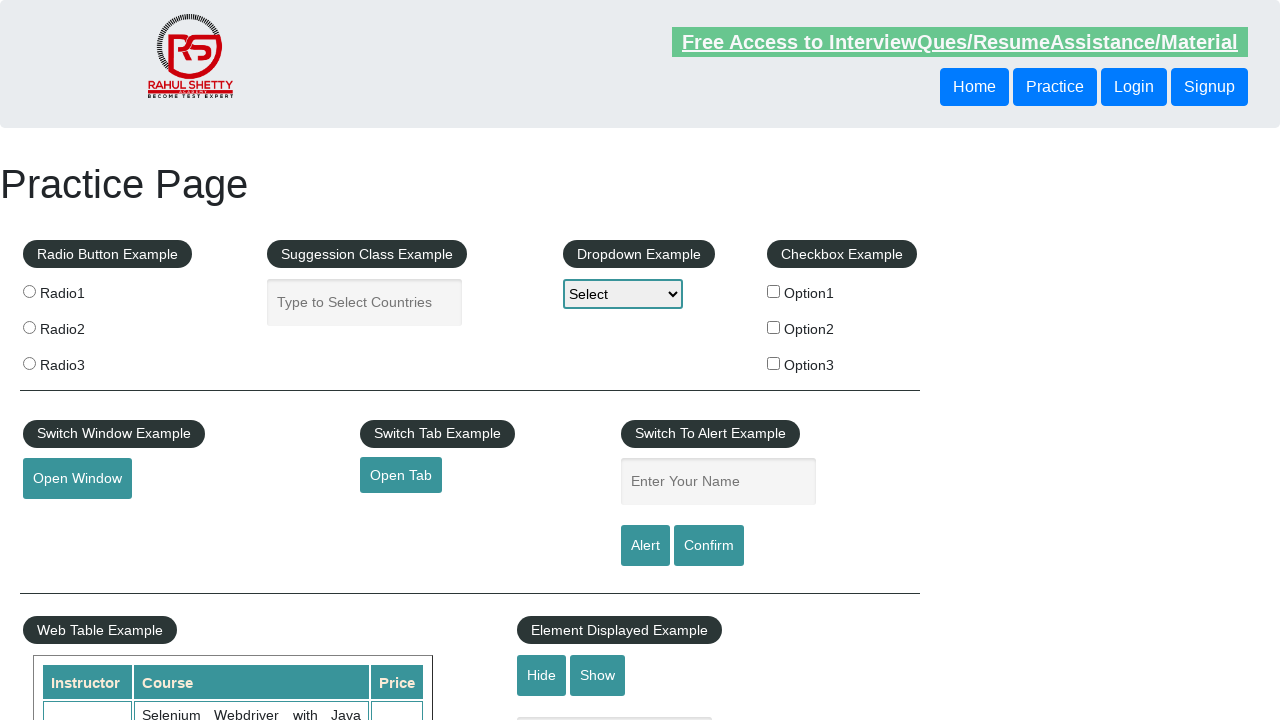

Scrolled down 500 pixels to make table visible
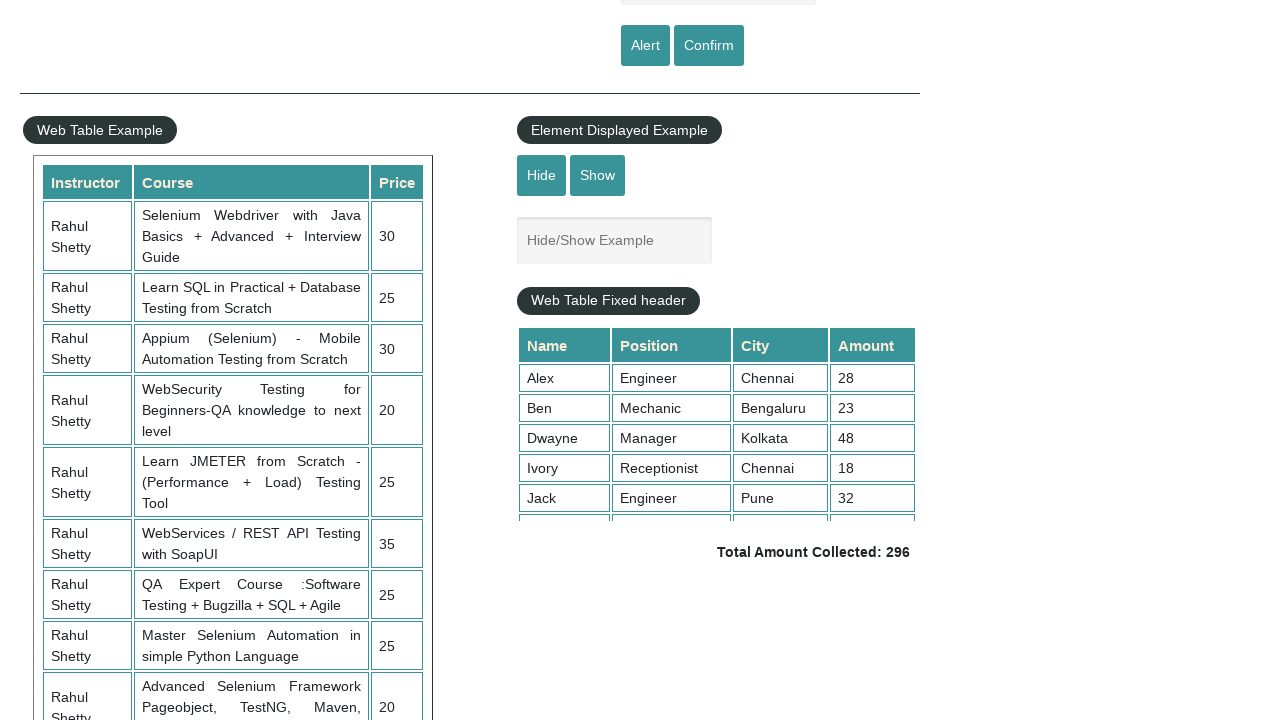

Table with class 'table-display' loaded and visible
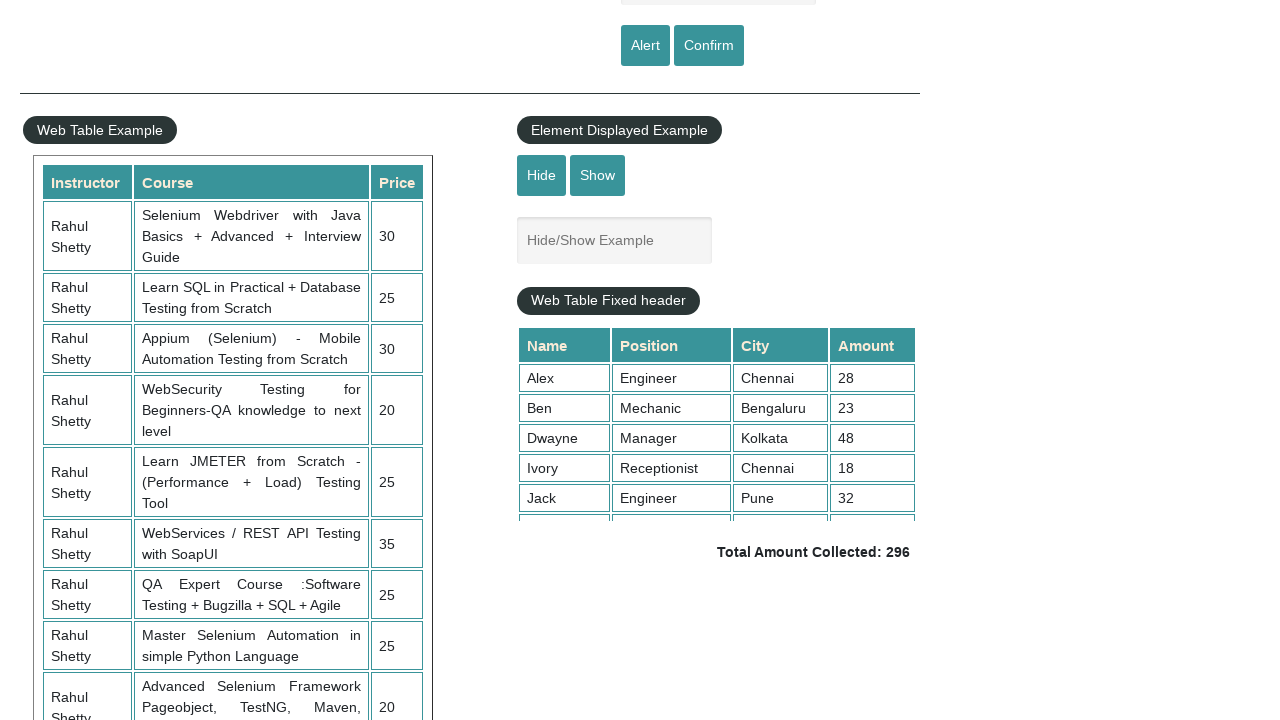

Retrieved all table rows - Total rows: 11
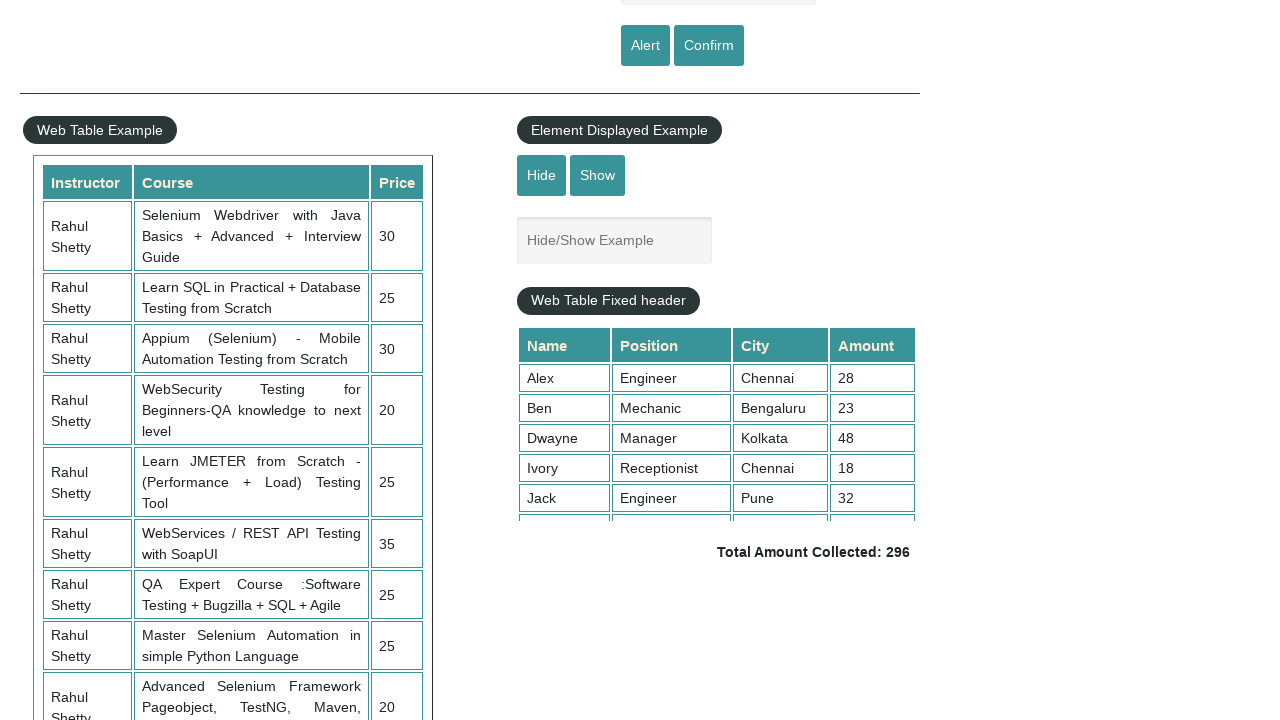

Retrieved all table column headers - Total columns: 3
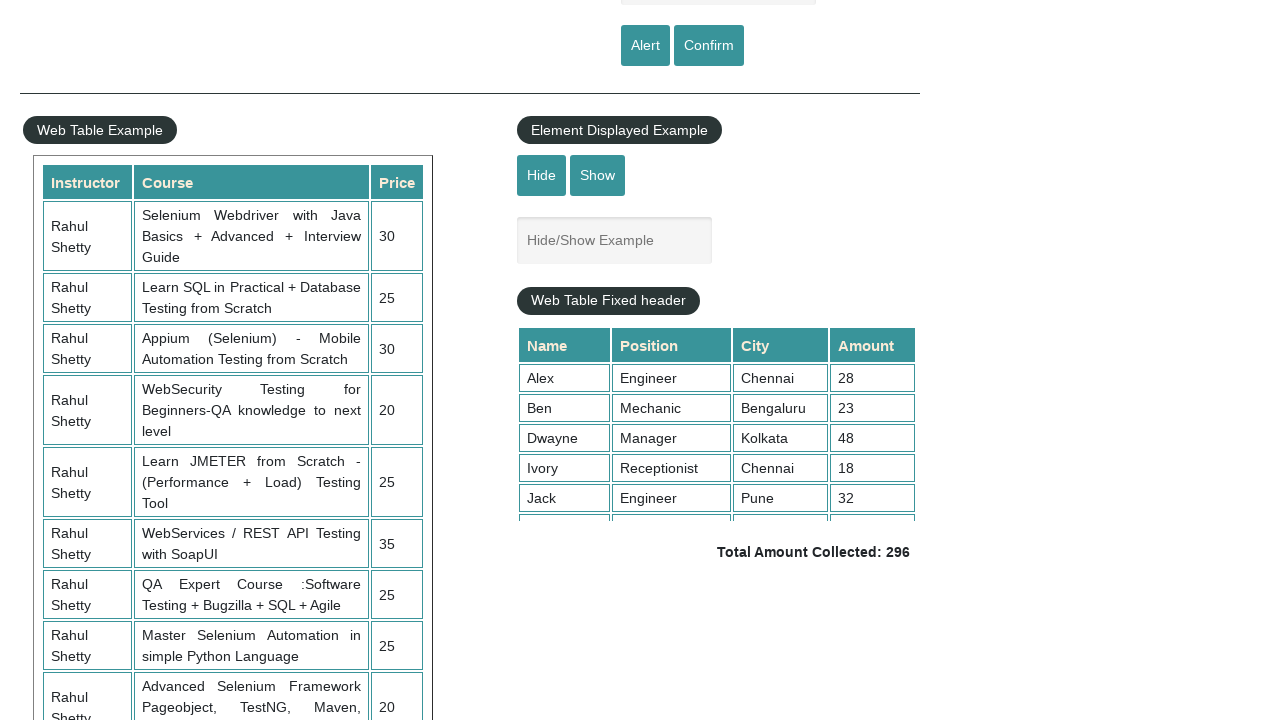

Retrieved cells from third row - Total cells: 3
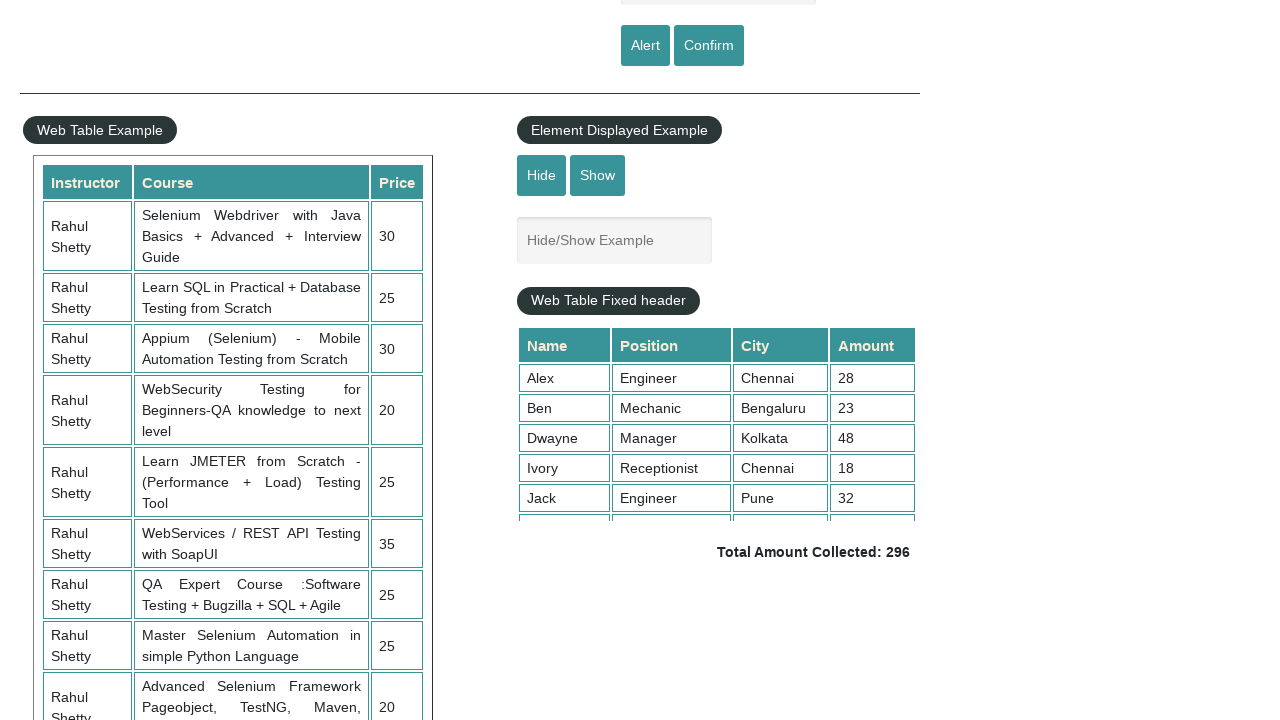

Extracted third row data - Instructor: Rahul Shetty, Course: Learn SQL in Practical + Database Testing from Scratch, Price: 25
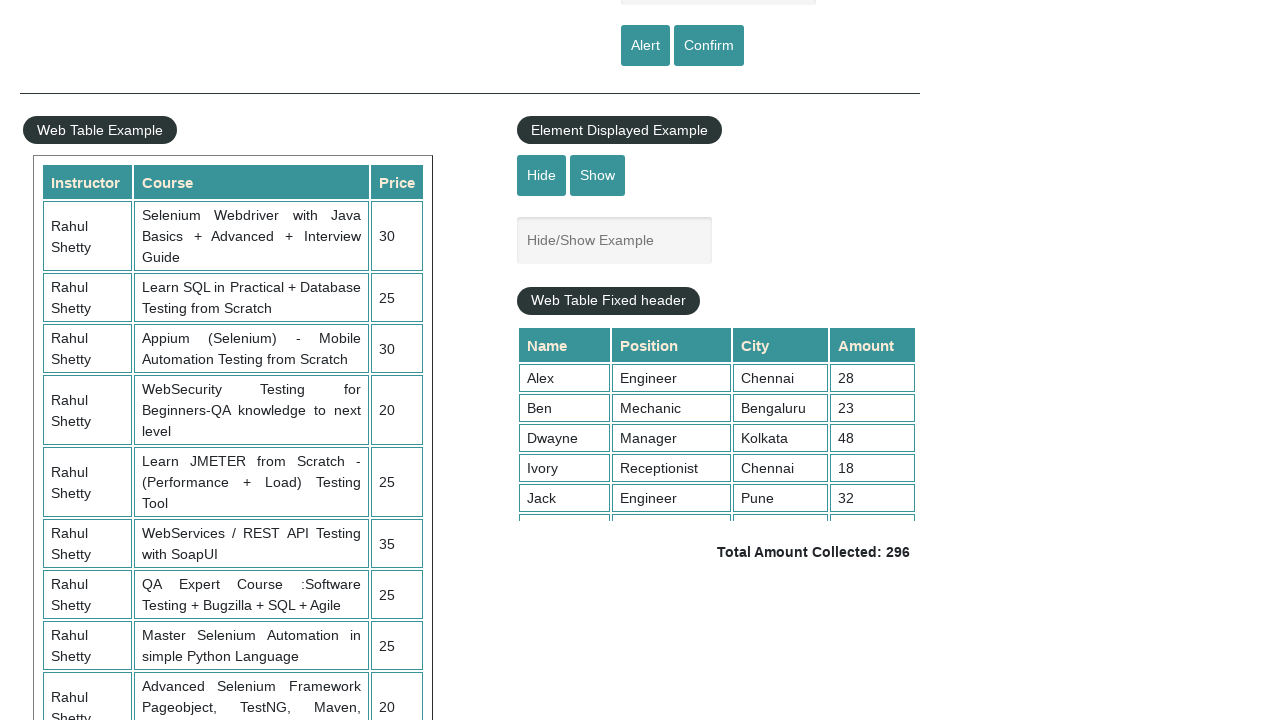

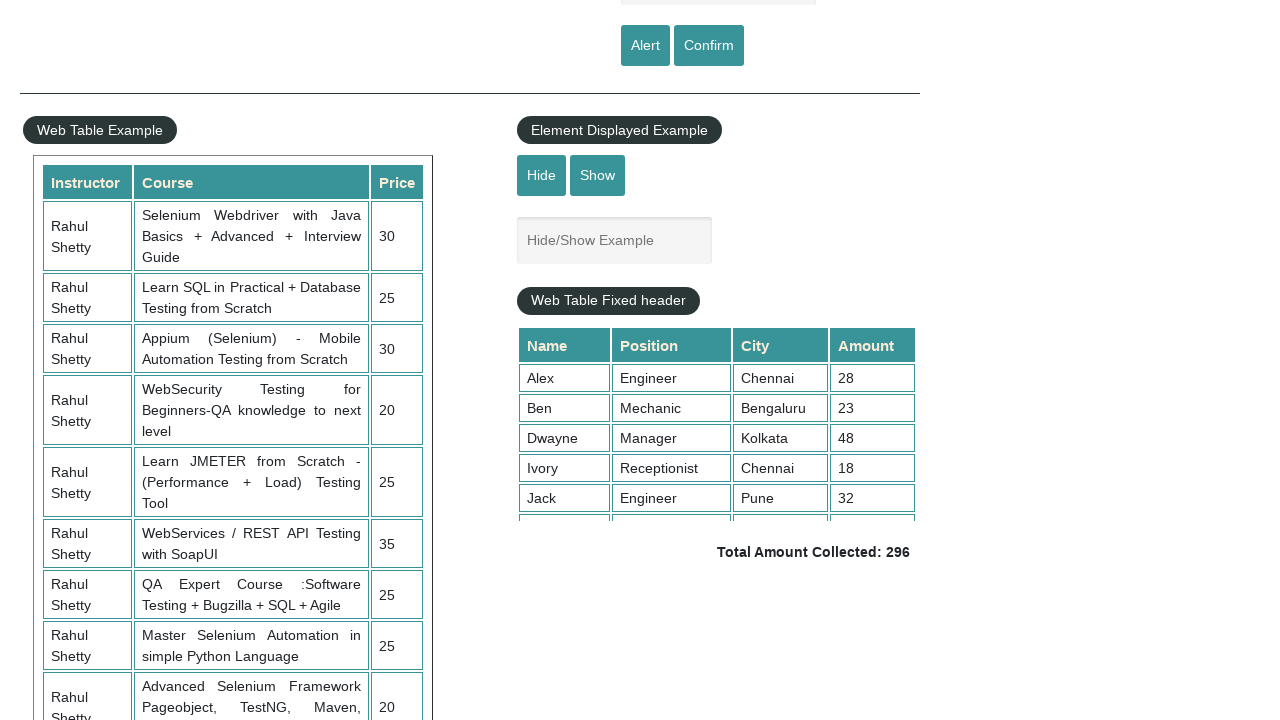